Selects multiple vegetable items from an online grocery store by finding them in the product list and clicking their add to cart buttons

Starting URL: https://rahulshettyacademy.com/seleniumPractise

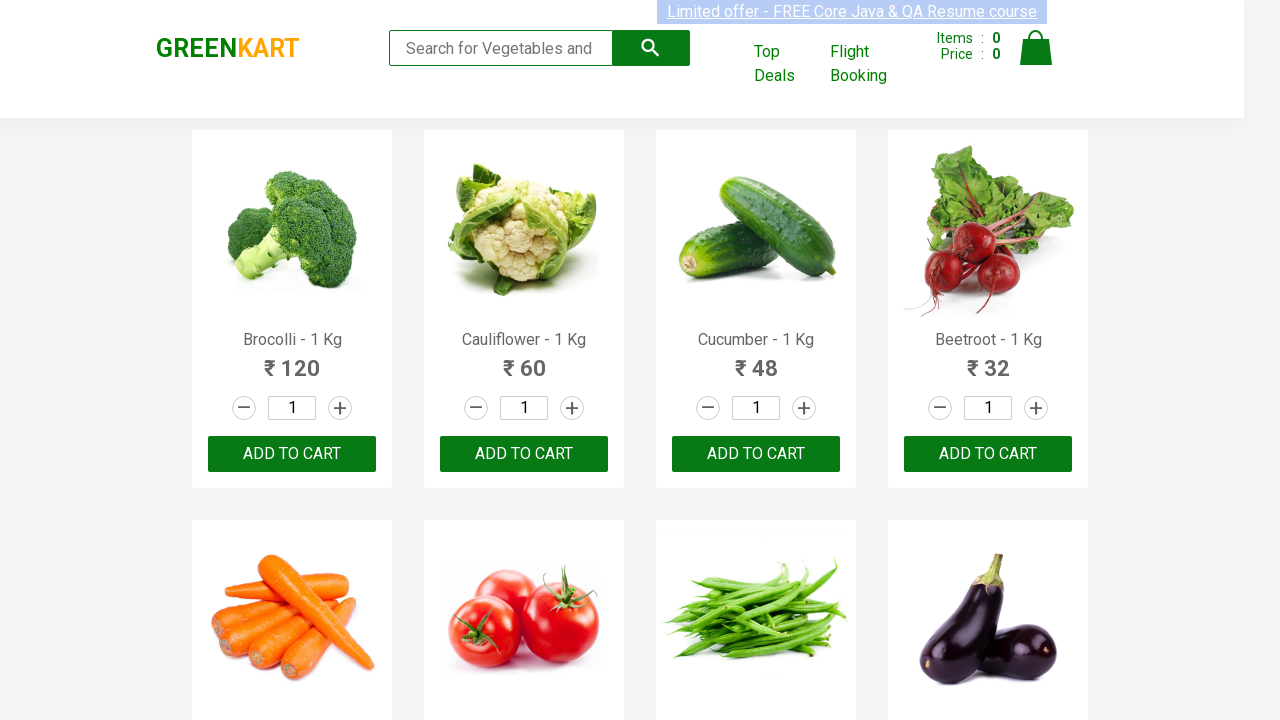

Navigated to online grocery store
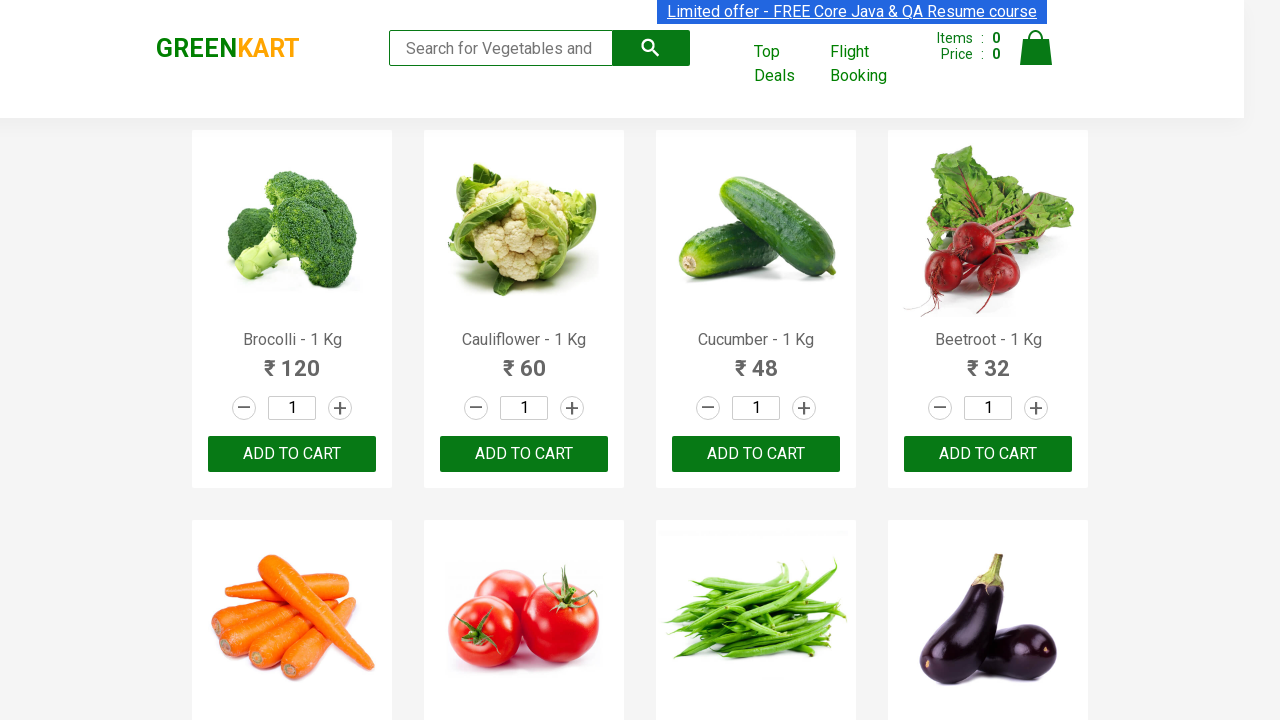

Retrieved all product name elements from the page
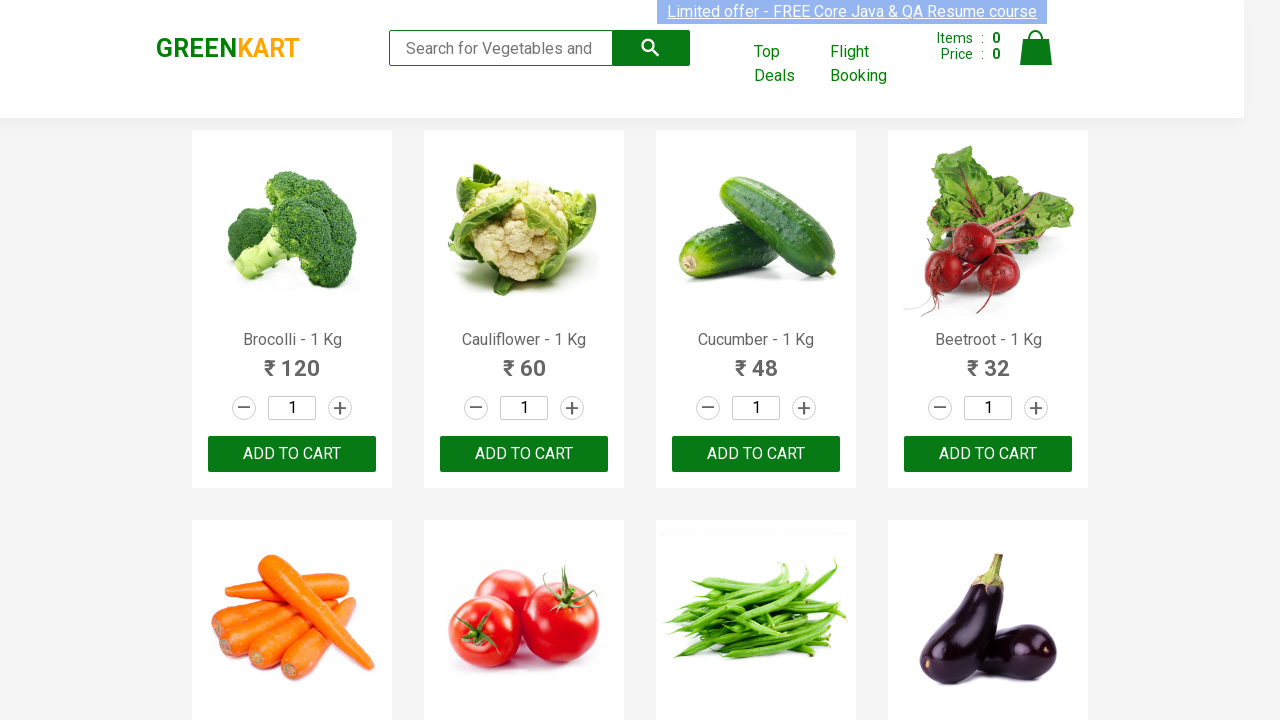

Retrieved all add to cart buttons from the page
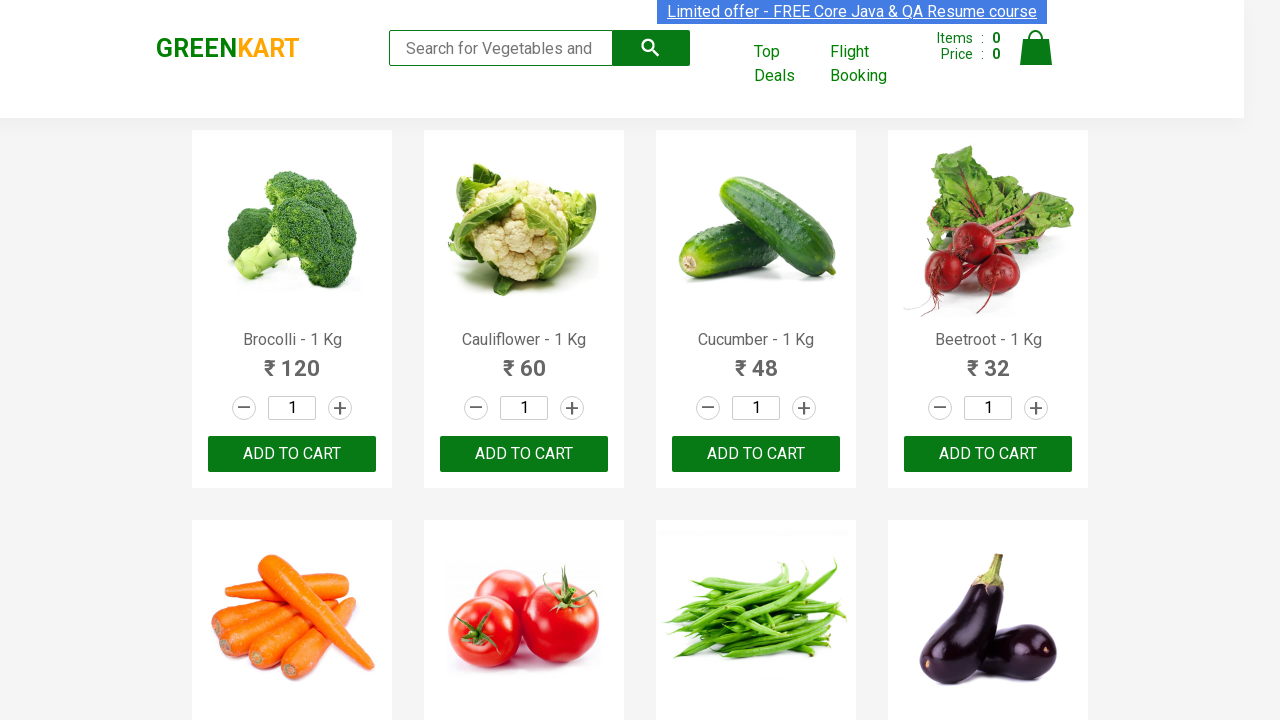

Added 'Cauliflower' to cart
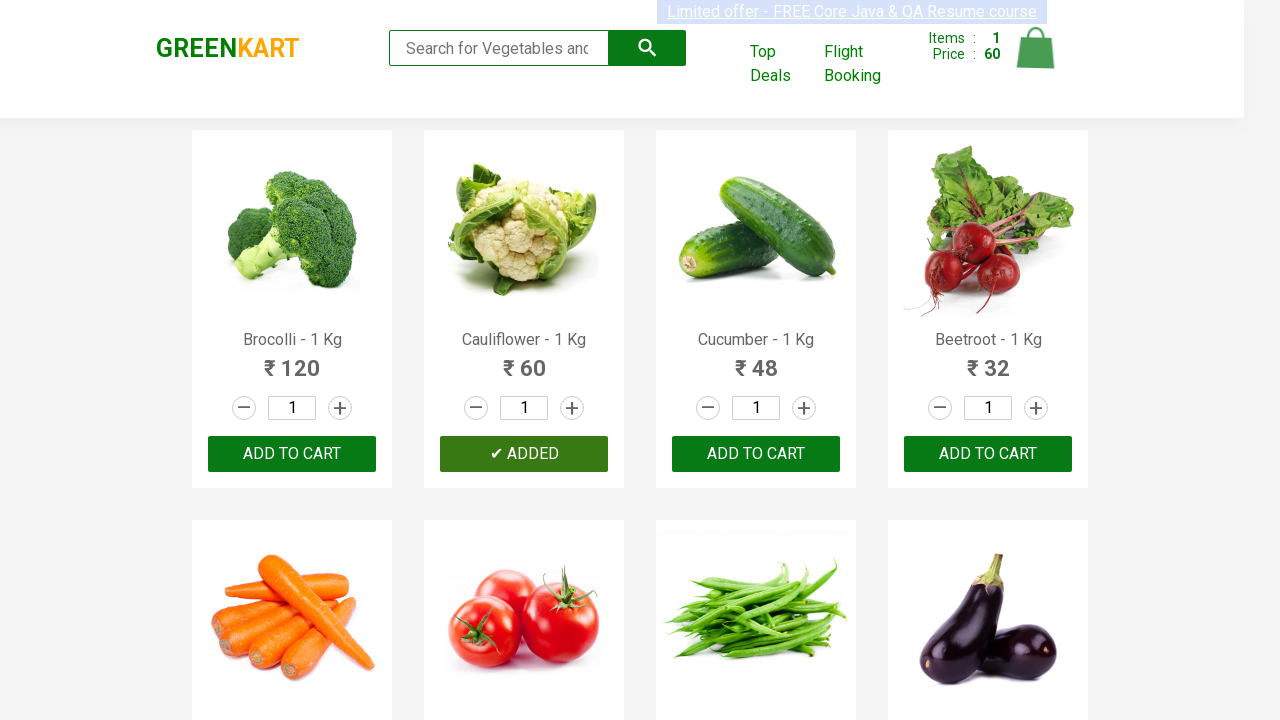

Added 'Beetroot' to cart
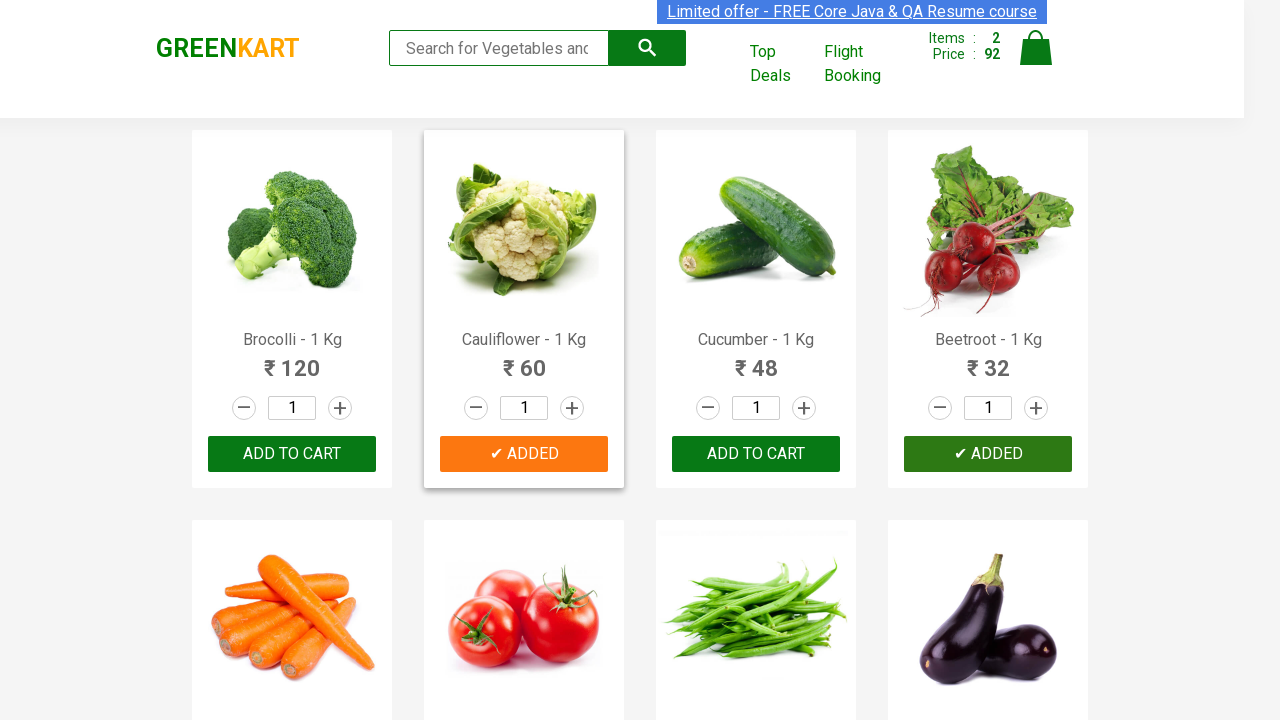

Added 'Tomato' to cart
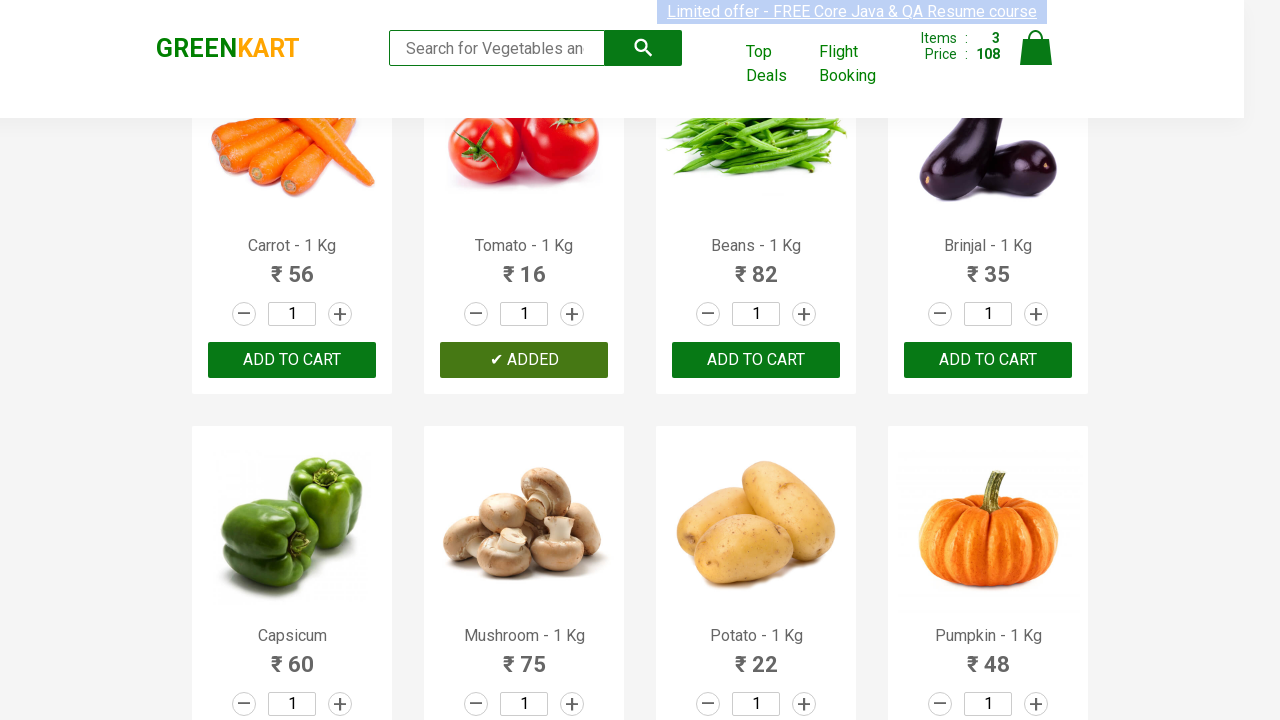

Added 'Mushroom' to cart
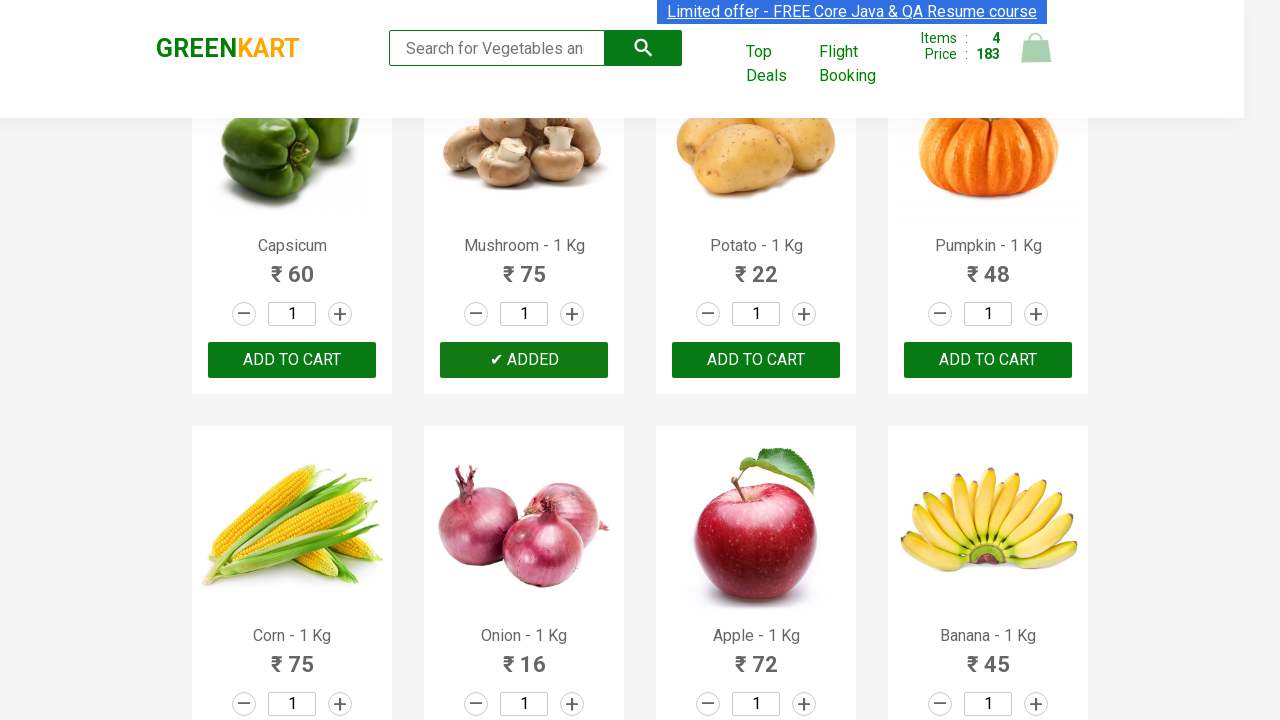

Waited for all items to be added to cart
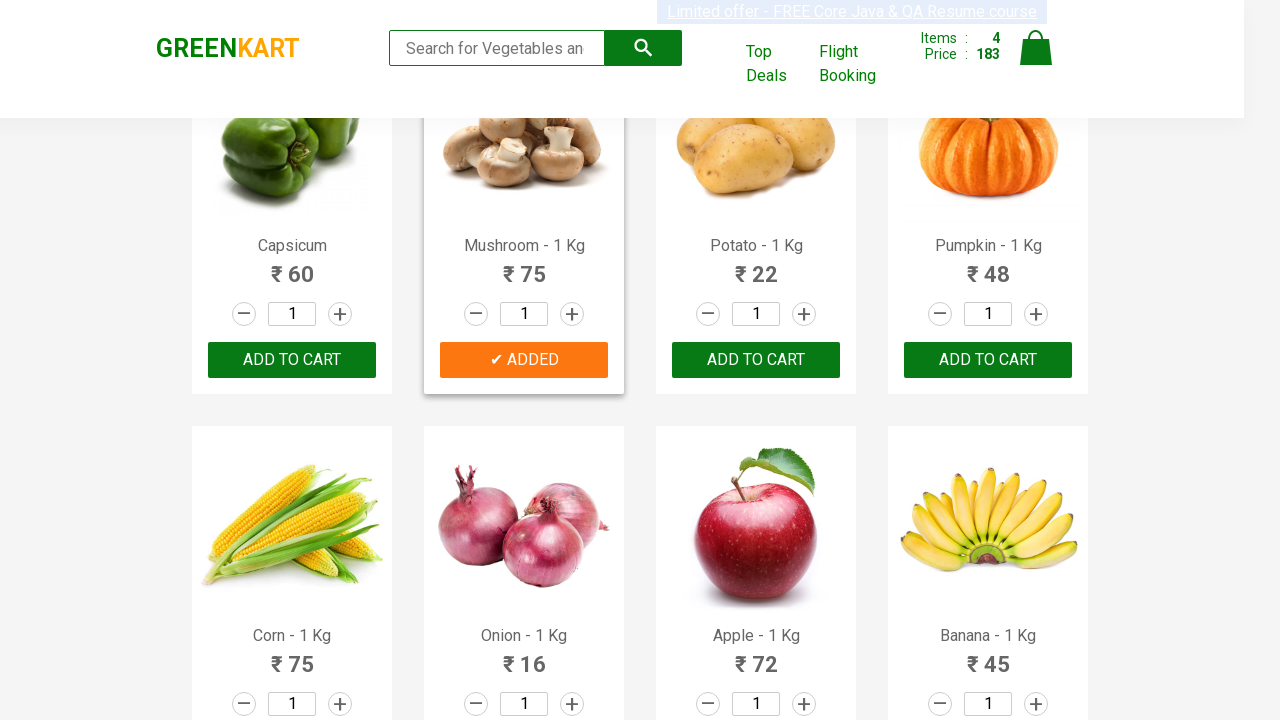

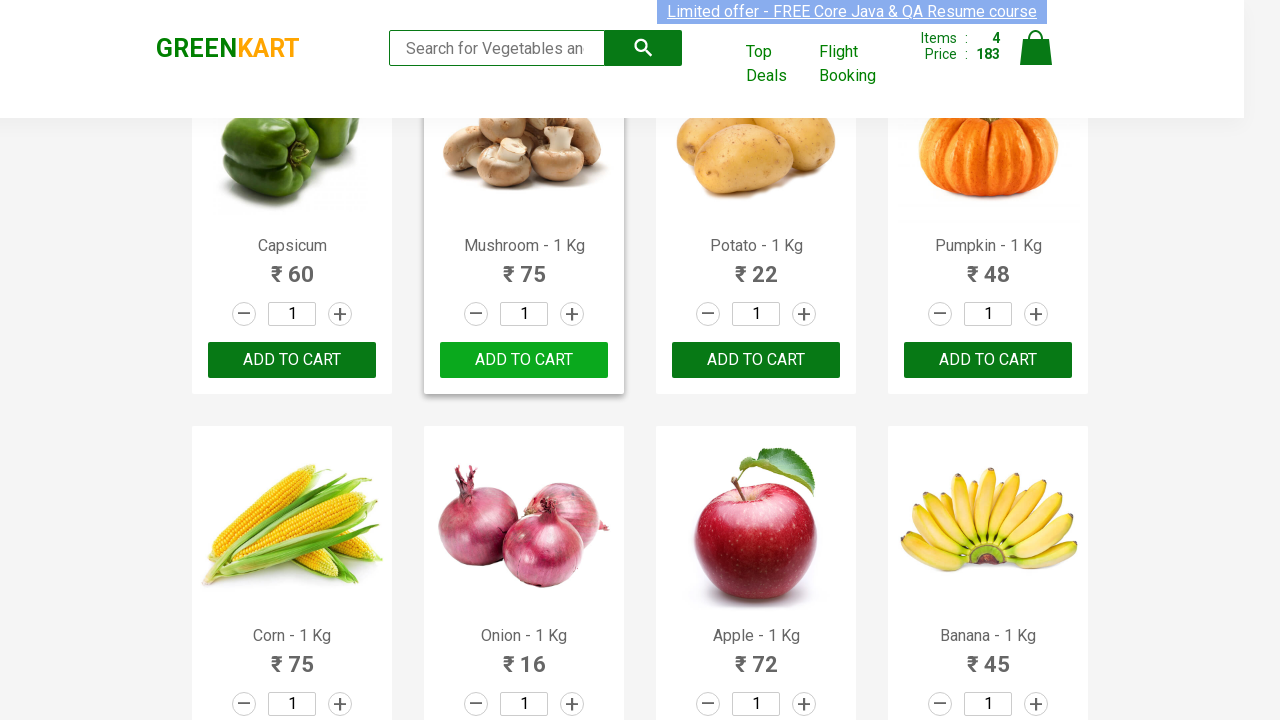